Tests the Selenium web form by entering text in the text box and clicking submit, then verifying the success message

Starting URL: https://www.selenium.dev/selenium/web/web-form.html

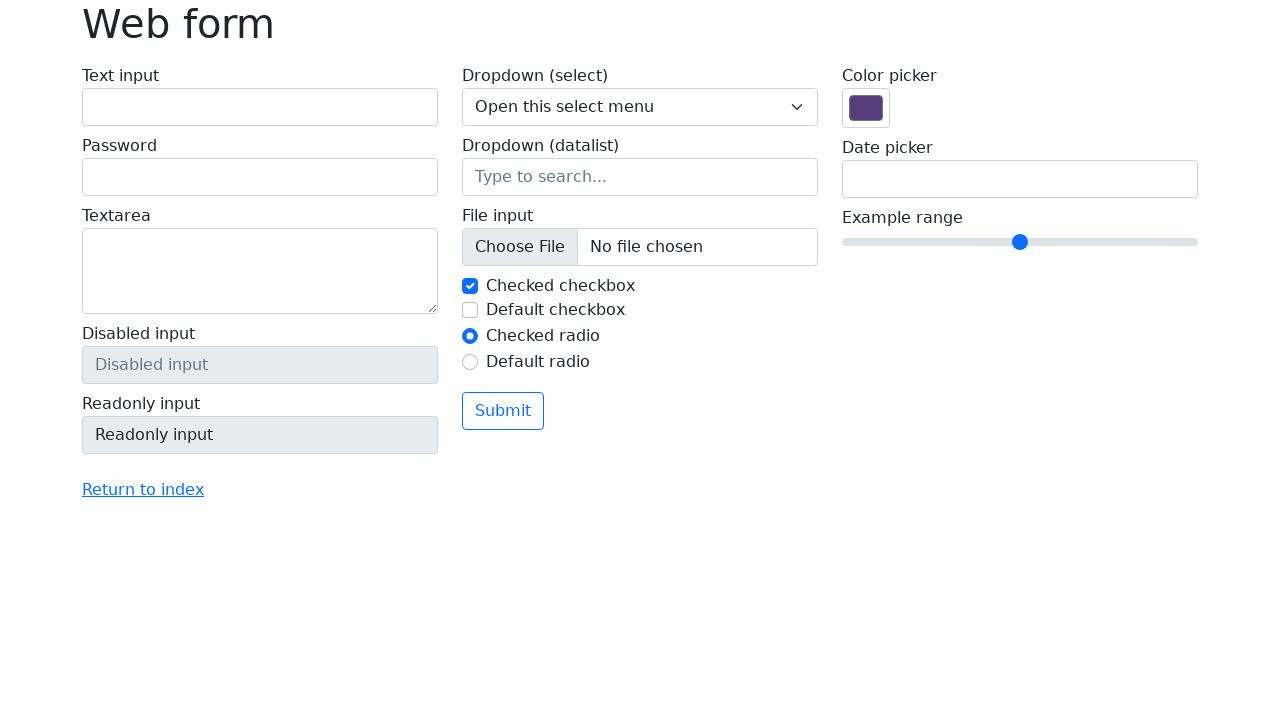

Filled text box with 'Selenium' on input[name='my-text']
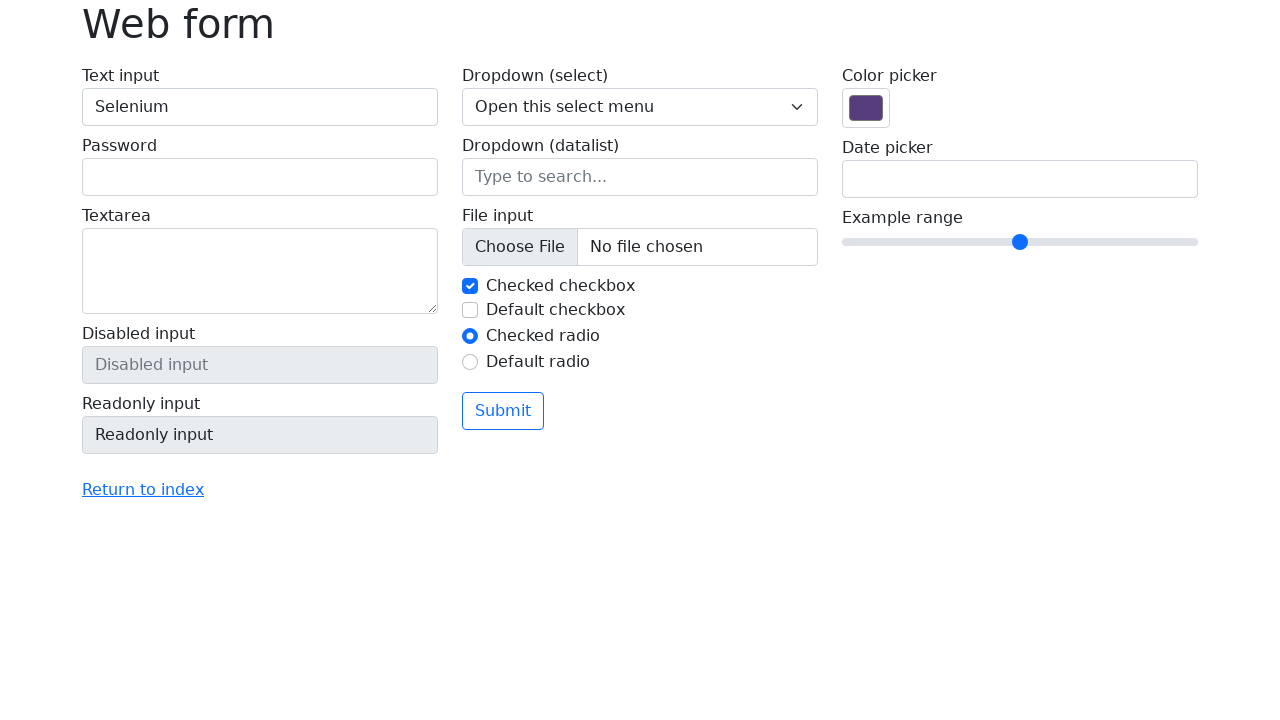

Clicked submit button at (503, 411) on button
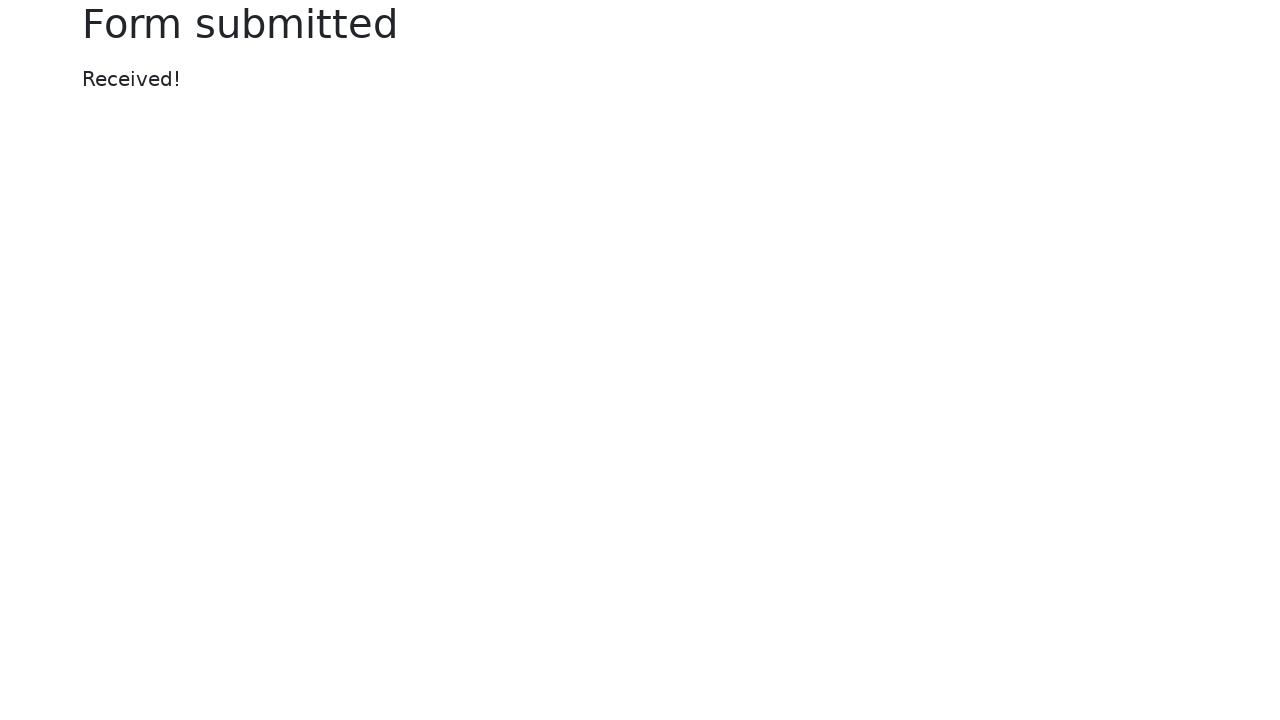

Success message appeared
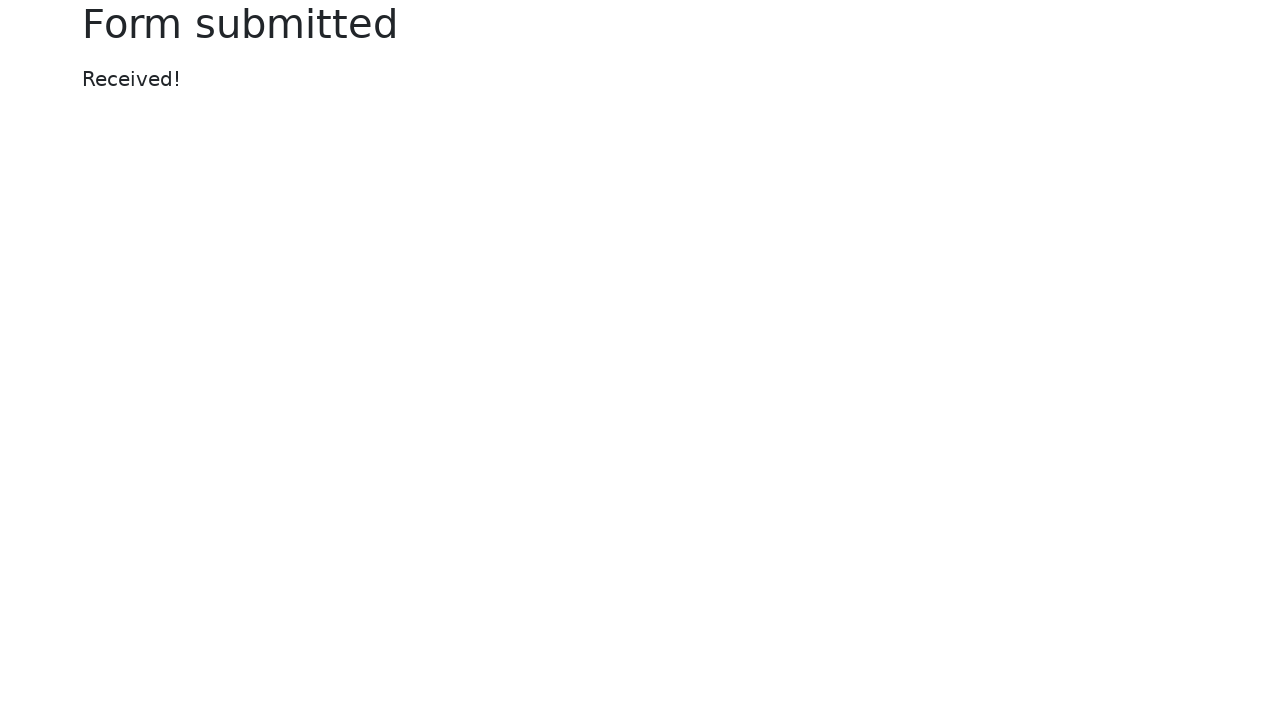

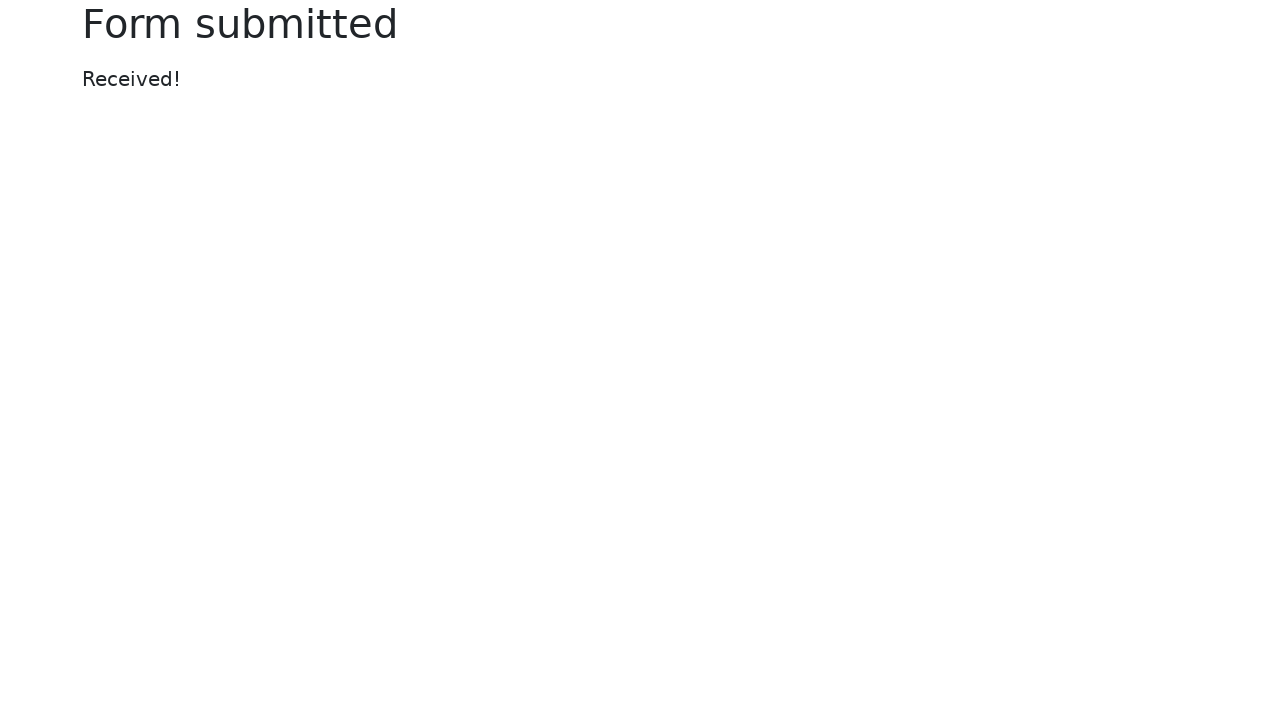